Tests that homepage links are present and accessible by finding all links on the page and verifying they exist

Starting URL: http://www.eshots.com

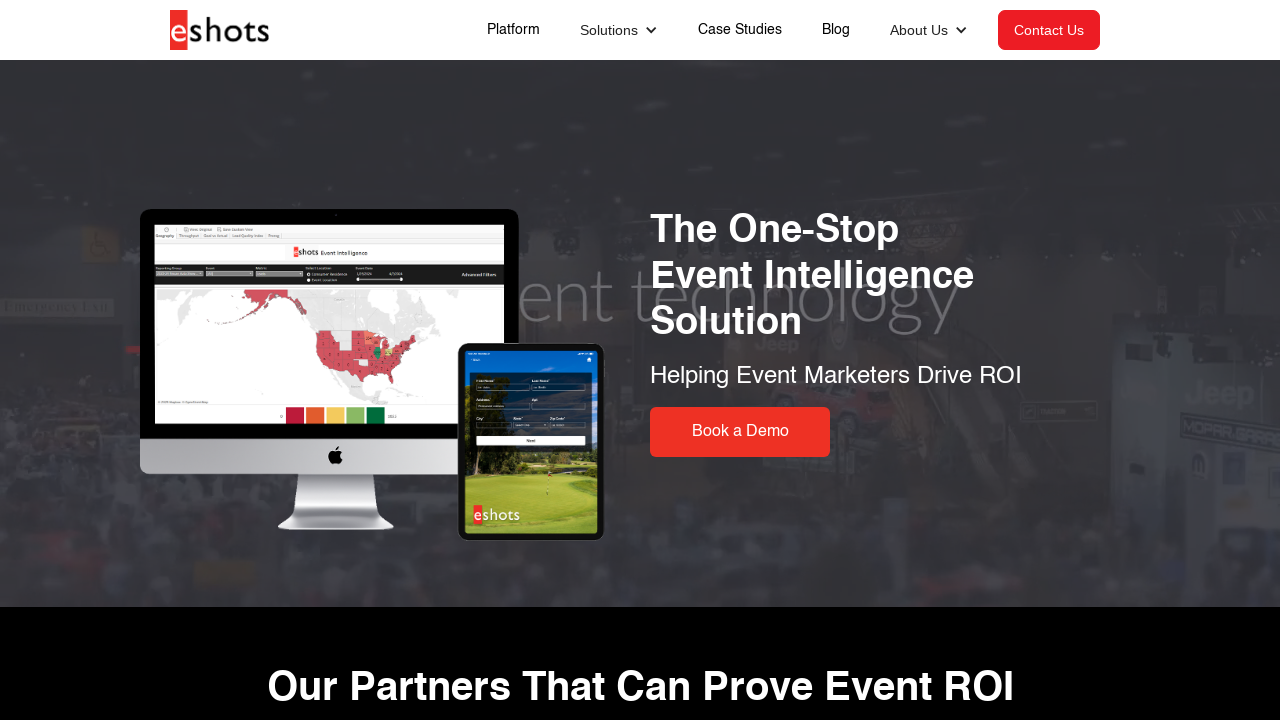

Waited for links to load on homepage
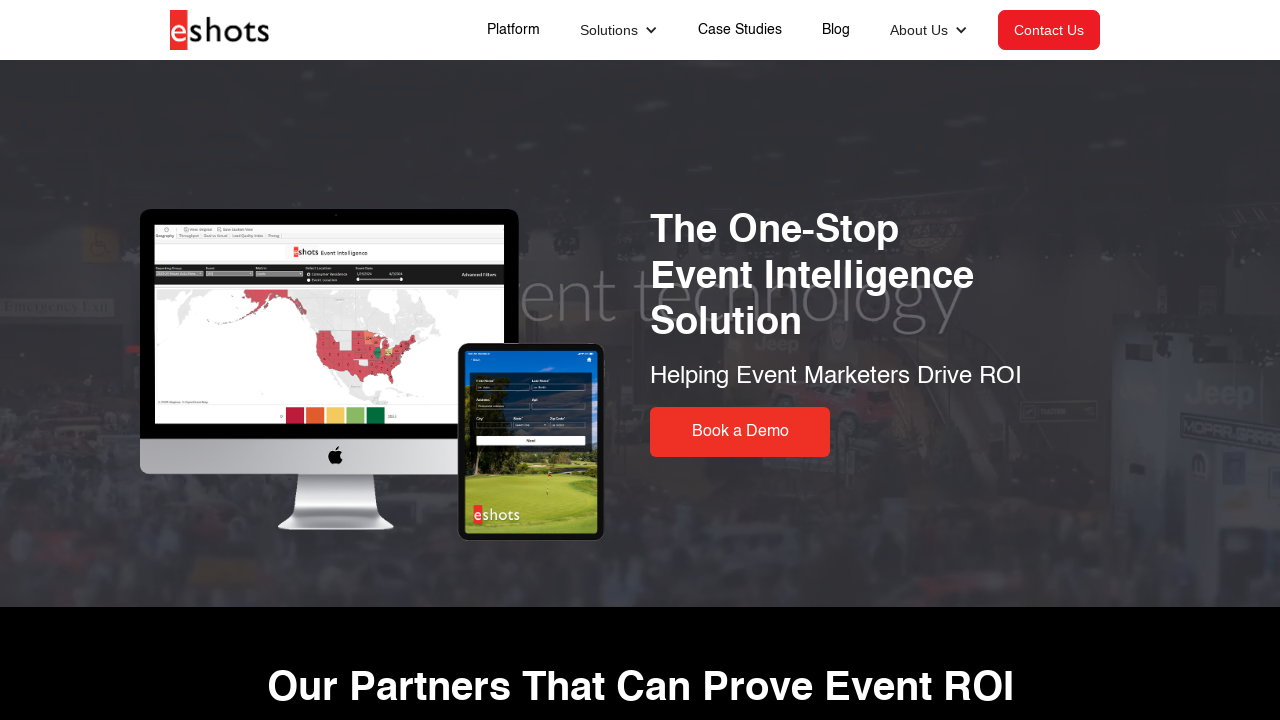

Retrieved all links from homepage
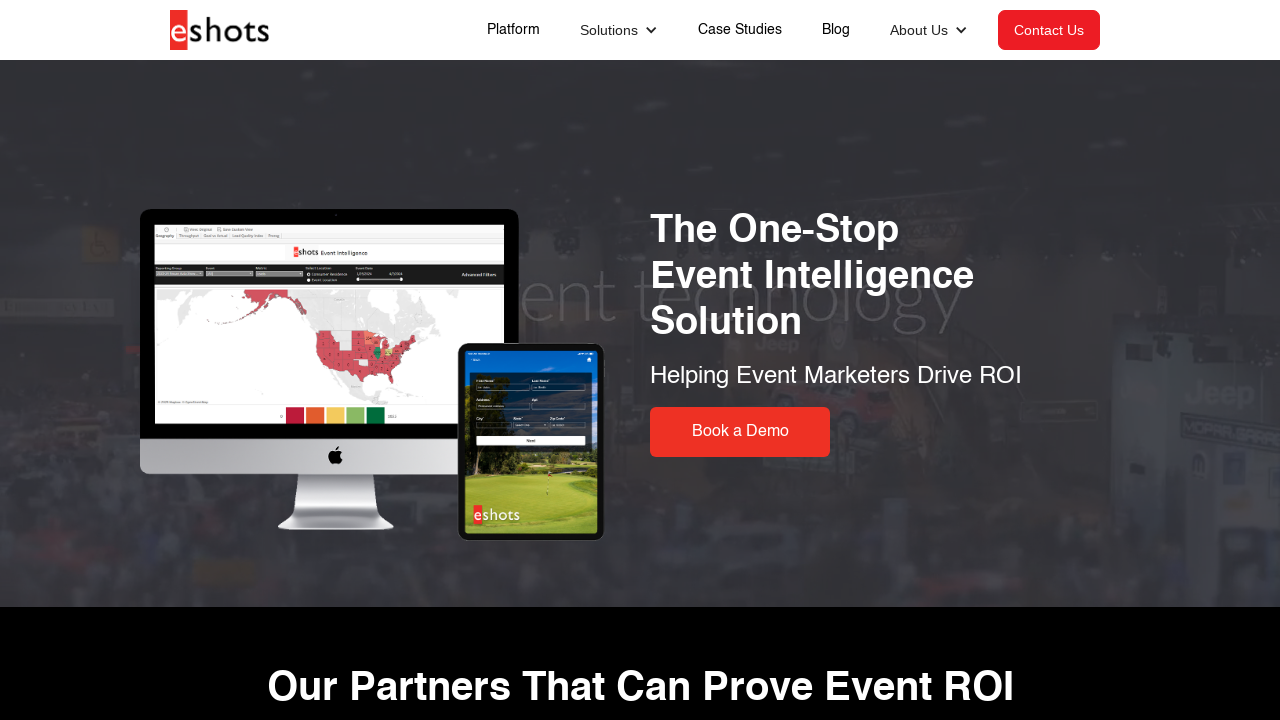

Verified homepage has 27 links
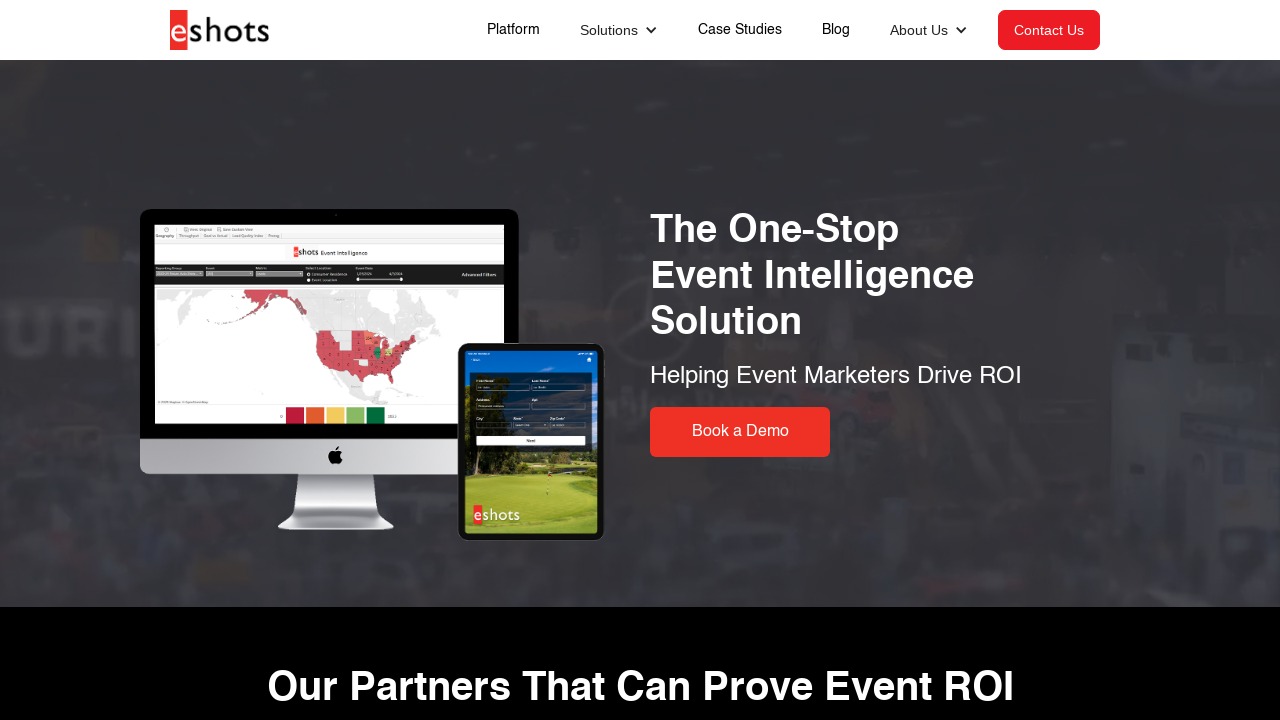

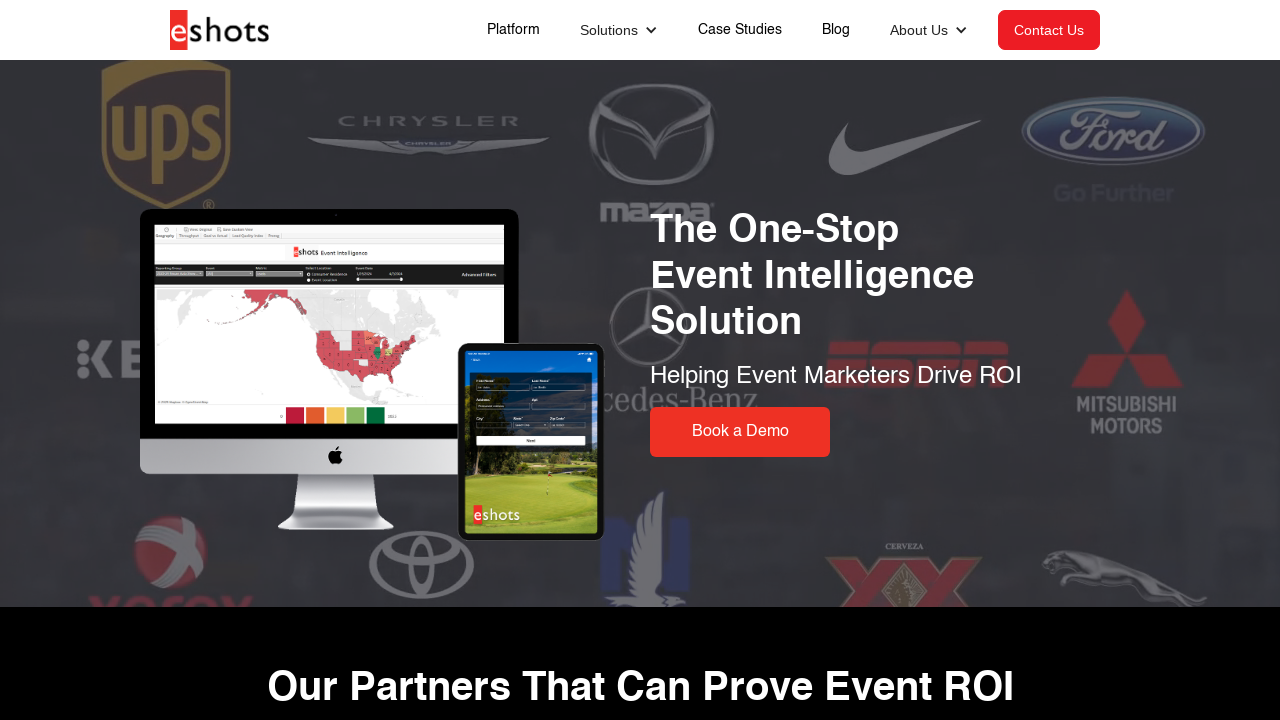